Adds multiple specific vegetable items (Cucumber, Brocolli, Beetroot, Carrot) to the shopping cart by finding them in the product list and clicking their "Add to cart" buttons

Starting URL: https://rahulshettyacademy.com/seleniumPractise/#/

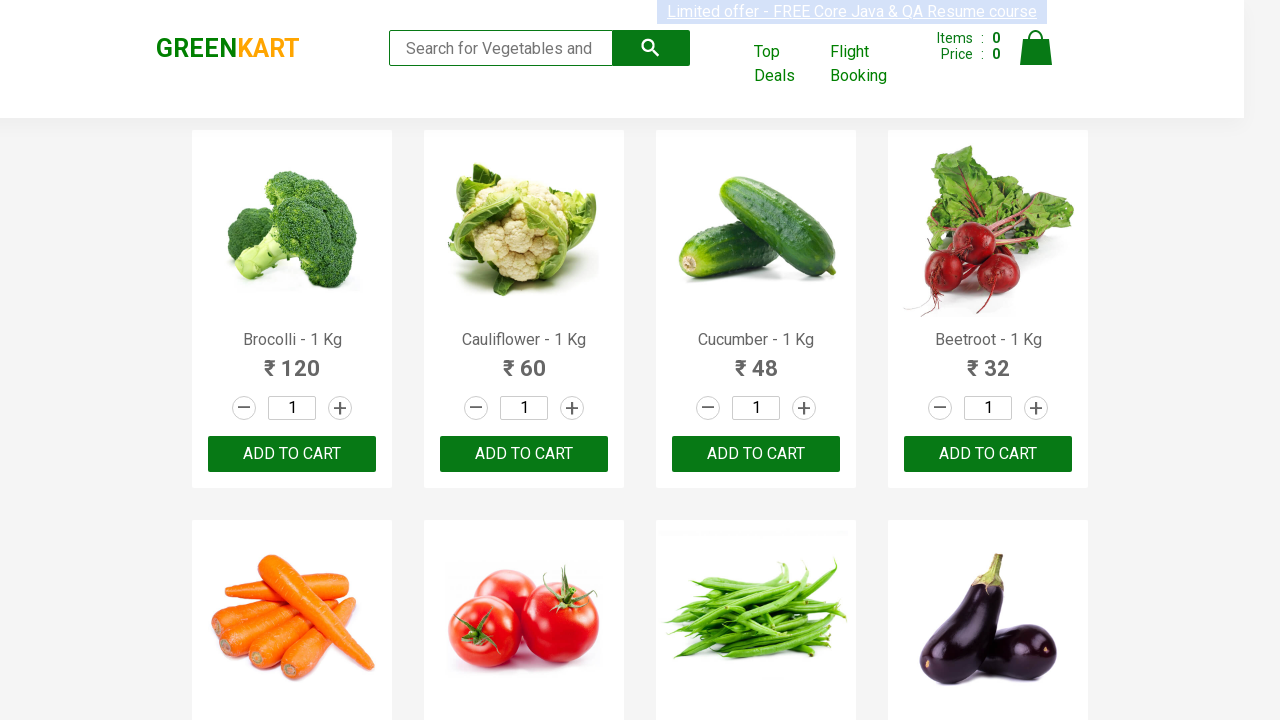

Waited for product list to load
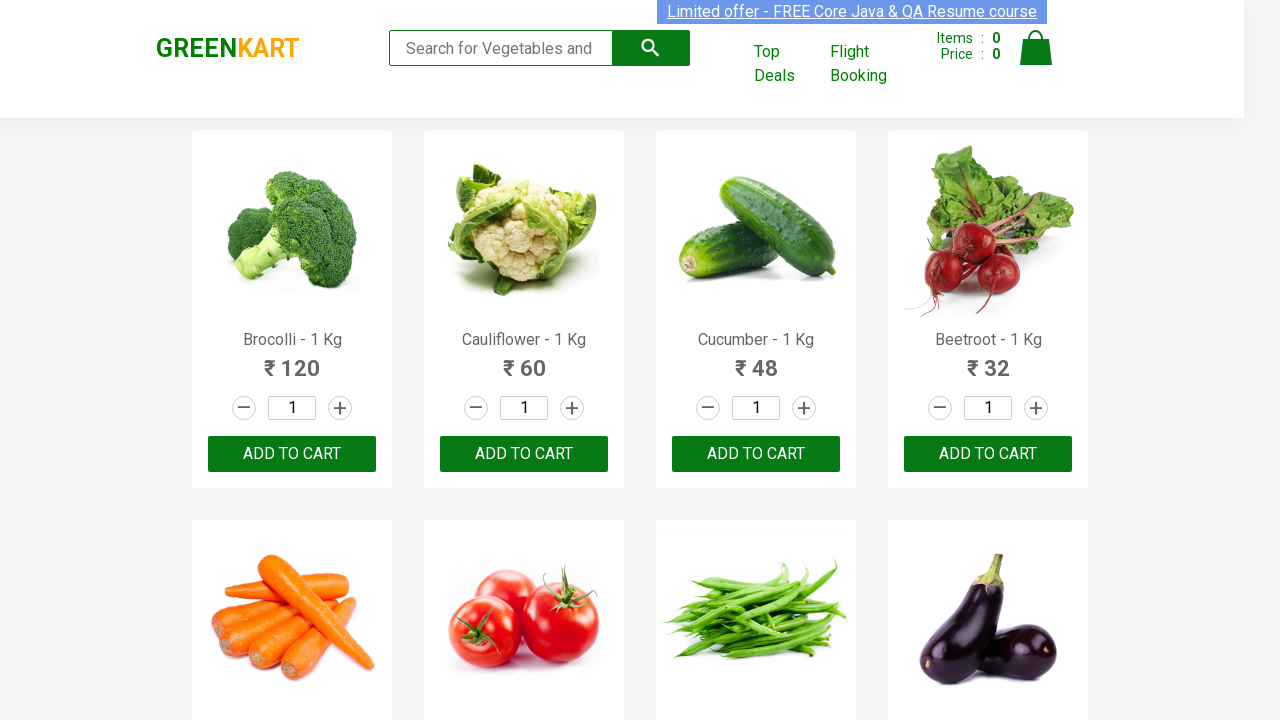

Defined list of vegetables to add: Cucumber, Brocolli, Beetroot, Carrot
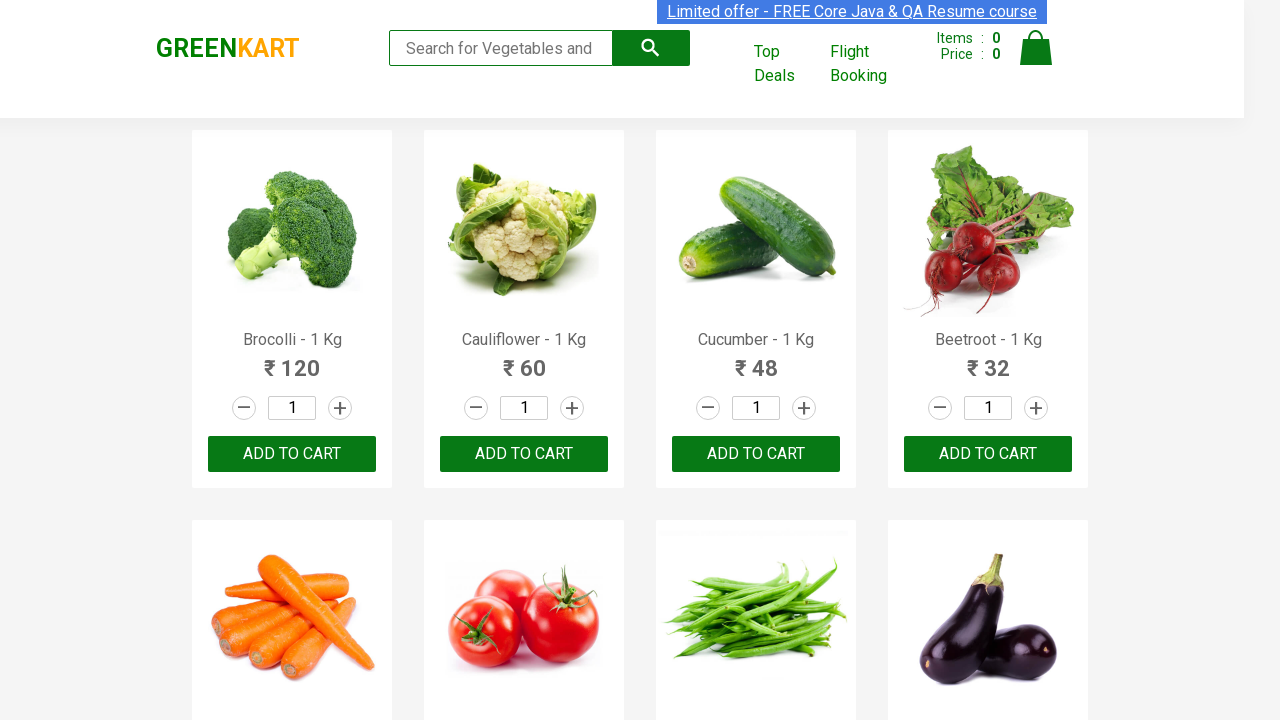

Retrieved all product elements from the page
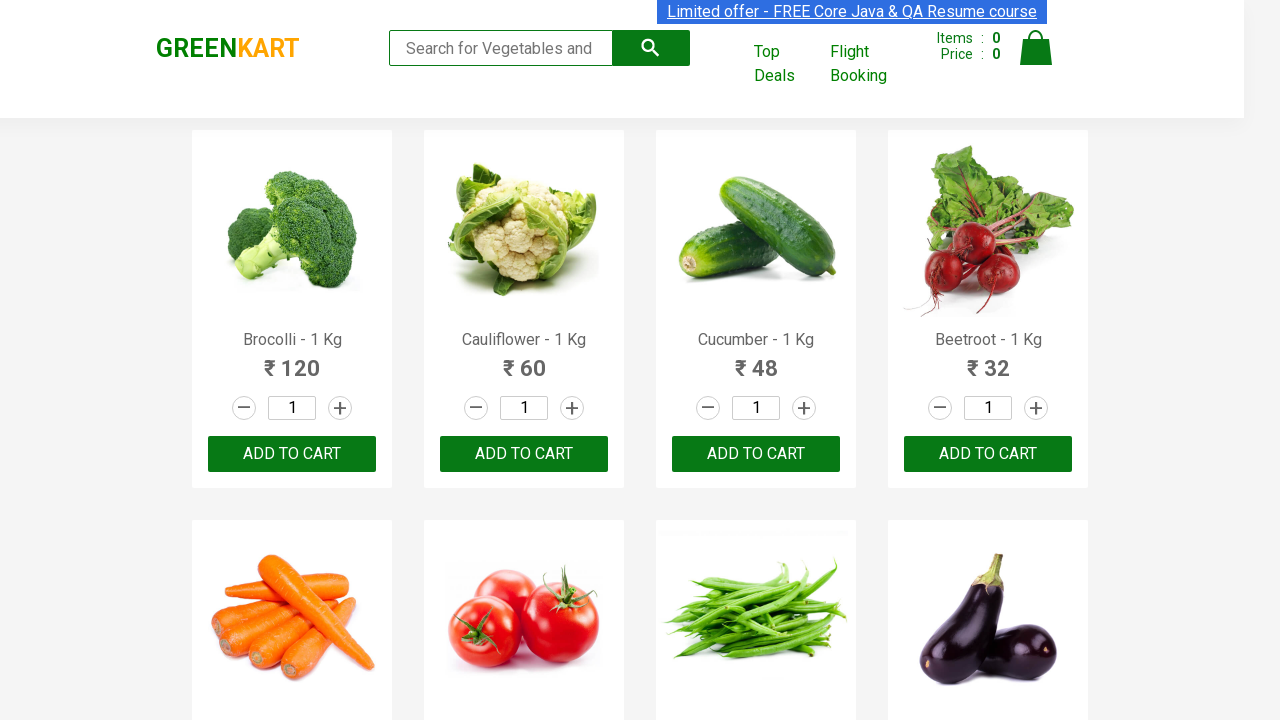

Extracted product name: 'Brocolli'
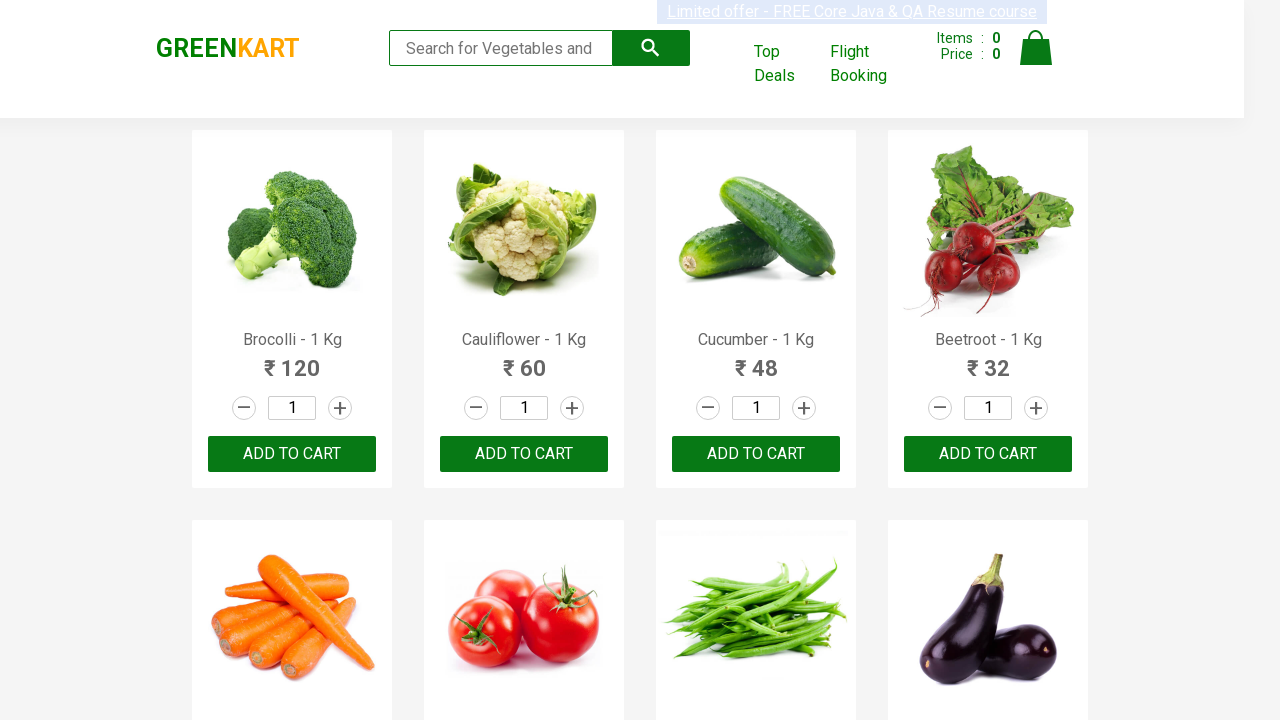

Clicked 'Add to cart' button for Brocolli at (292, 454) on xpath=//div[@class='product-action']/button >> nth=0
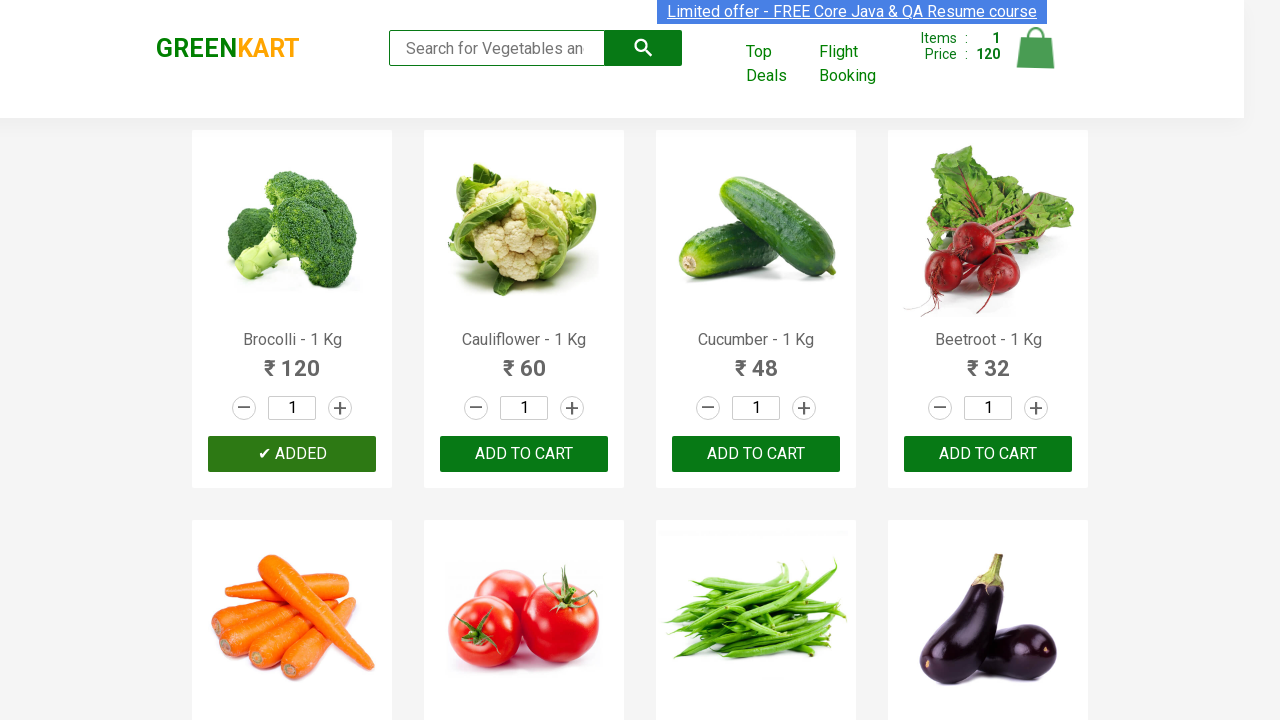

Extracted product name: 'Cauliflower'
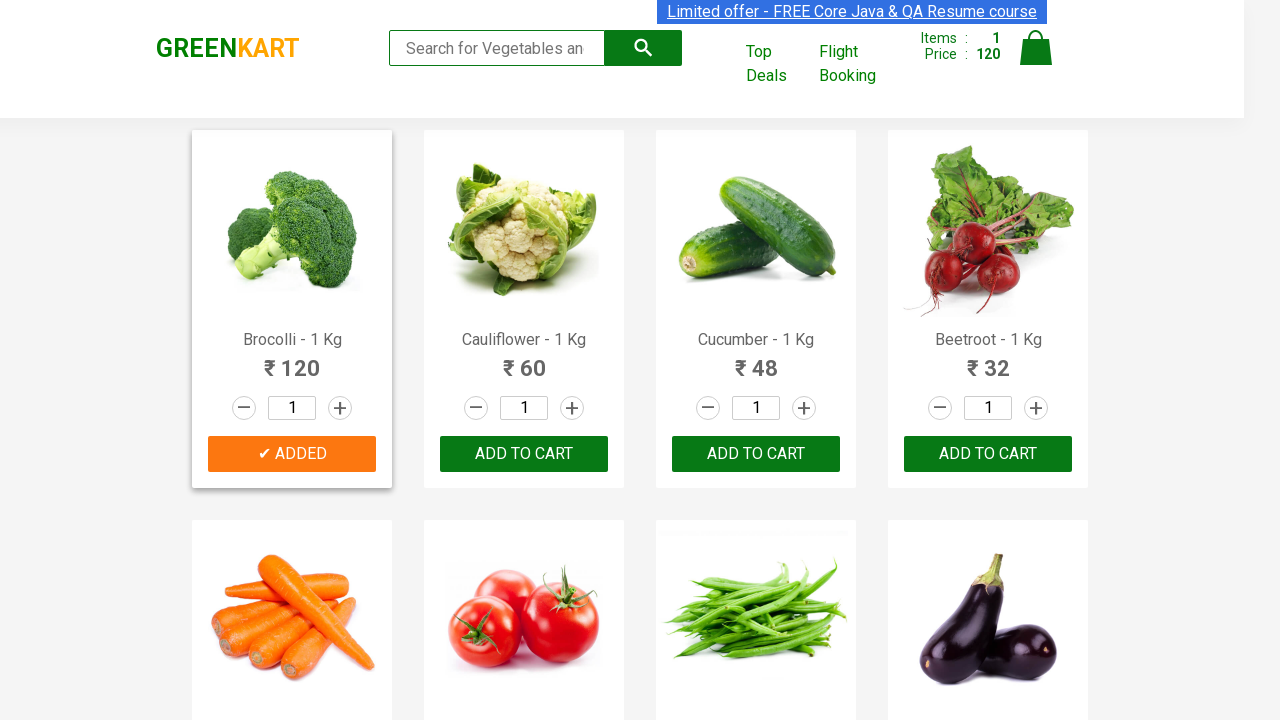

Extracted product name: 'Cucumber'
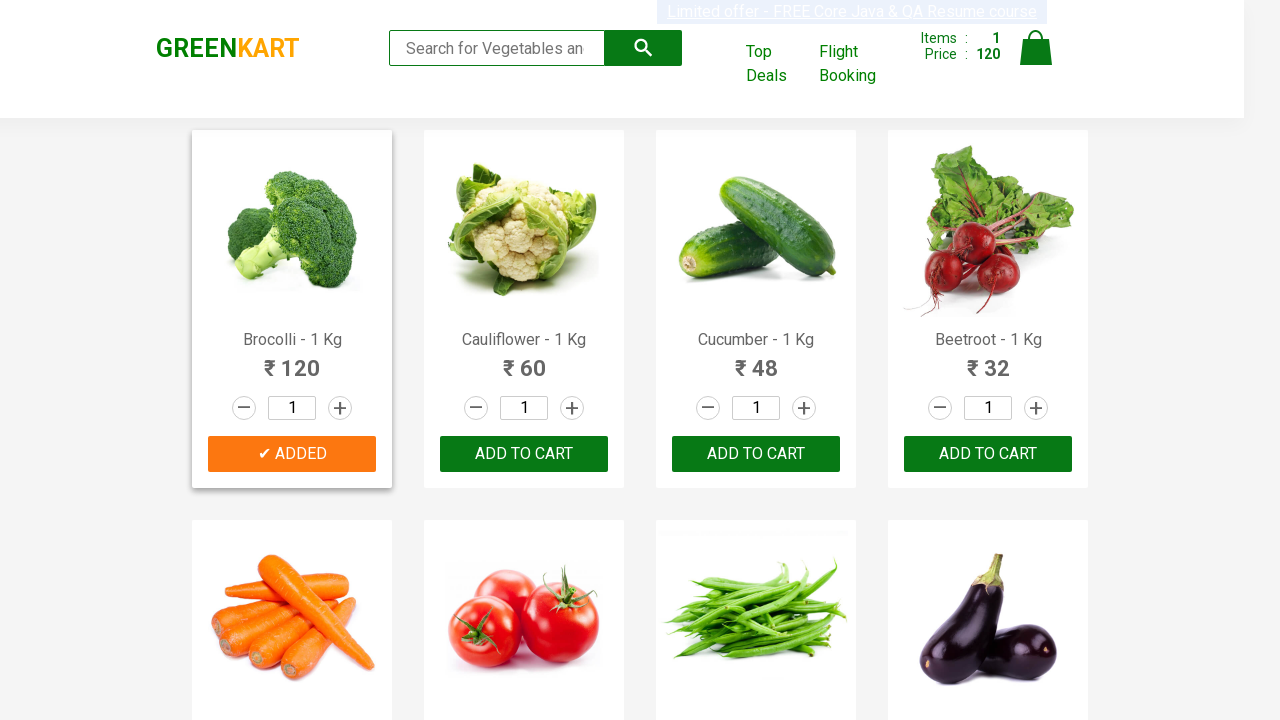

Clicked 'Add to cart' button for Cucumber at (756, 454) on xpath=//div[@class='product-action']/button >> nth=2
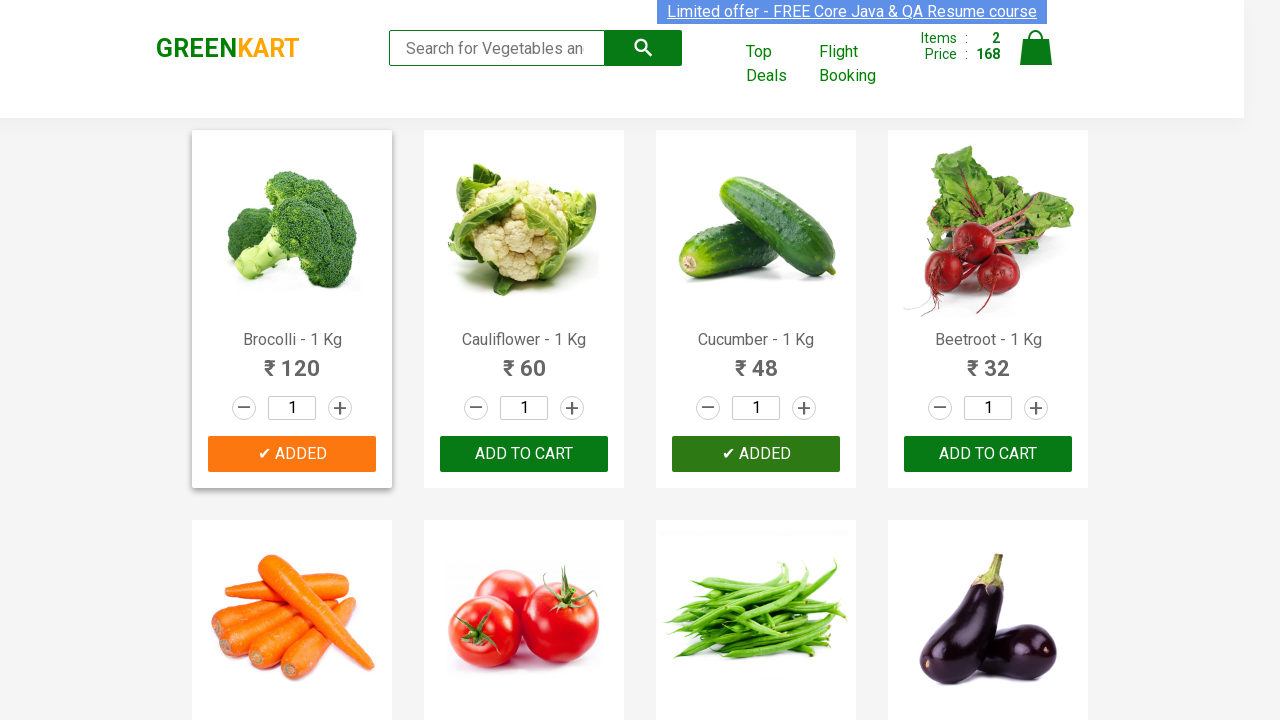

Extracted product name: 'Beetroot'
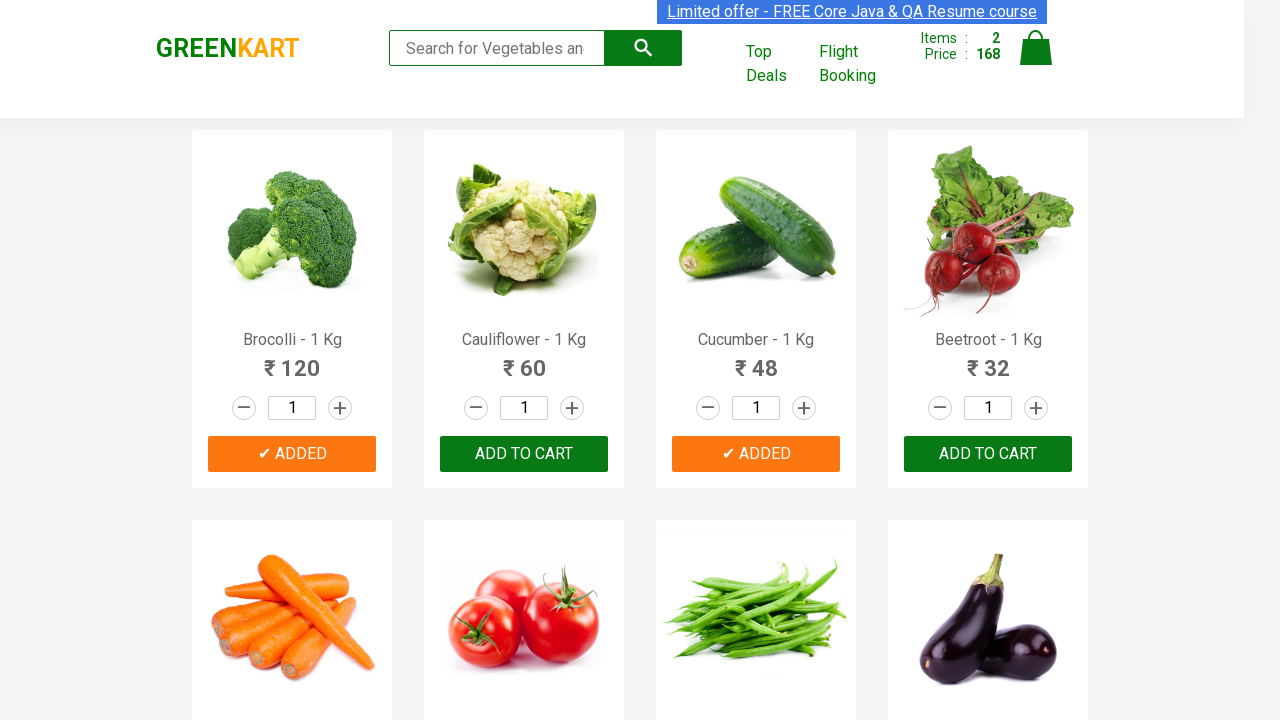

Clicked 'Add to cart' button for Beetroot at (988, 454) on xpath=//div[@class='product-action']/button >> nth=3
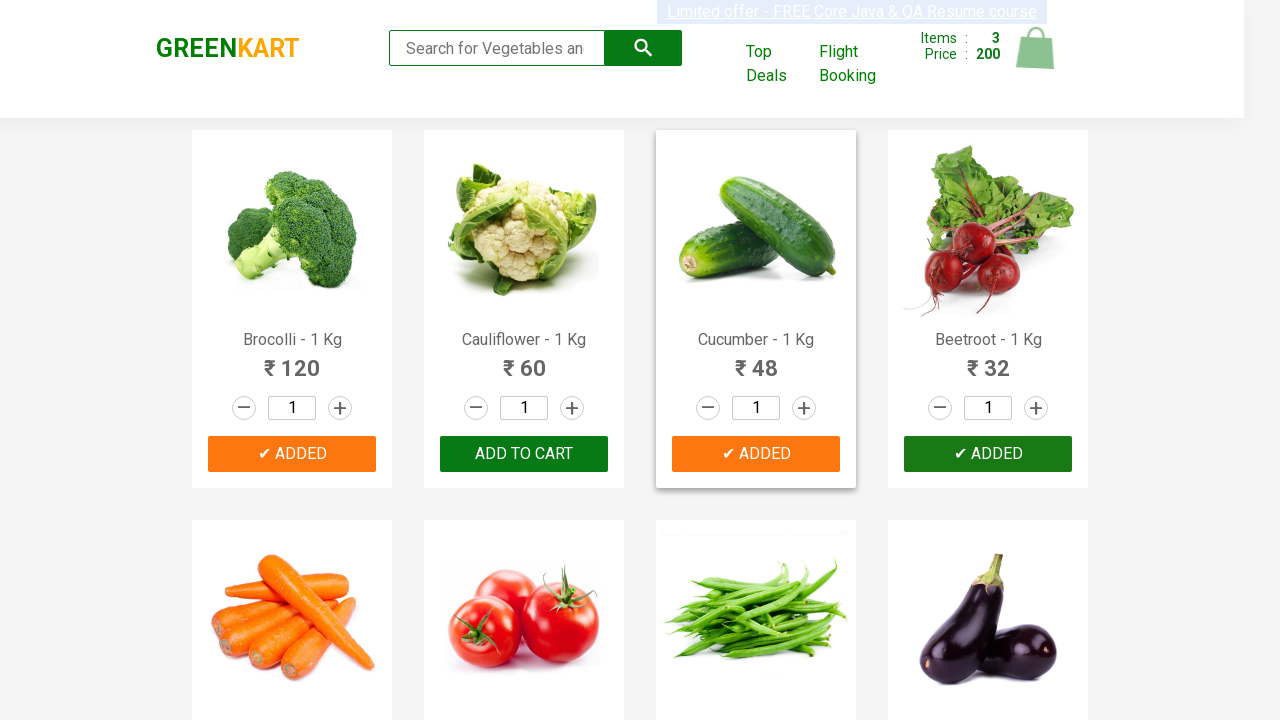

Extracted product name: 'Carrot'
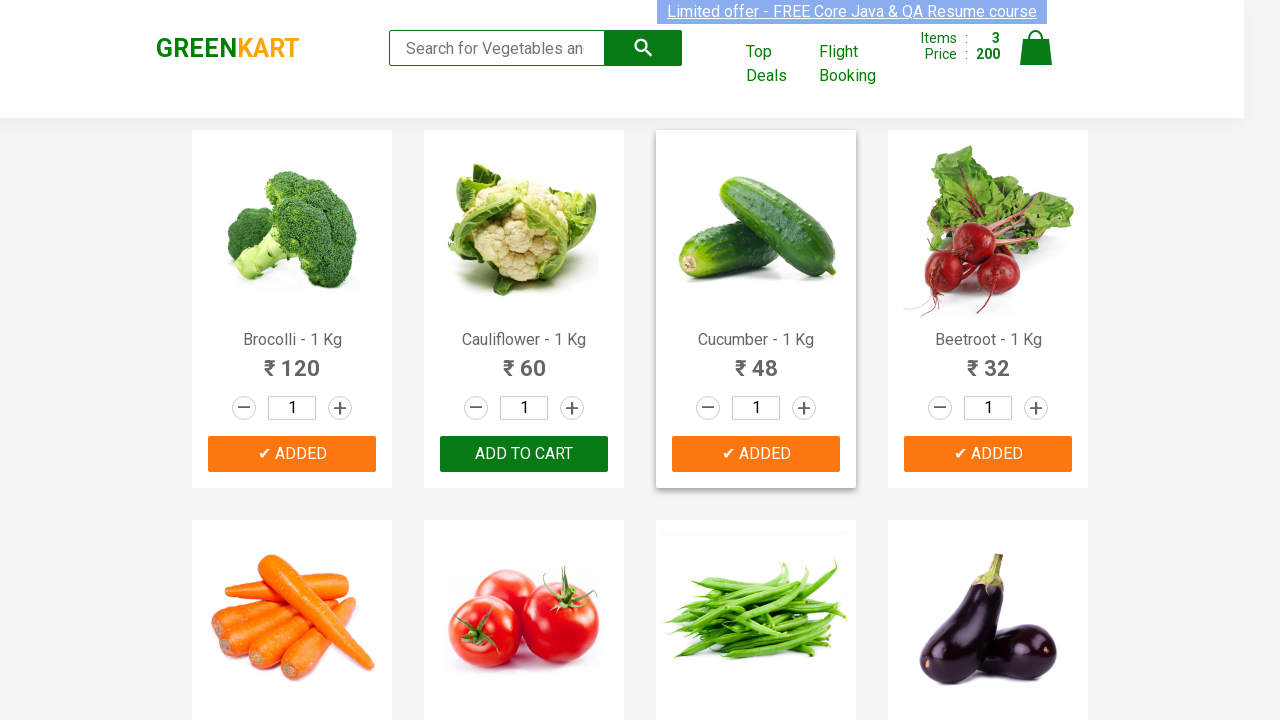

Clicked 'Add to cart' button for Carrot at (292, 360) on xpath=//div[@class='product-action']/button >> nth=4
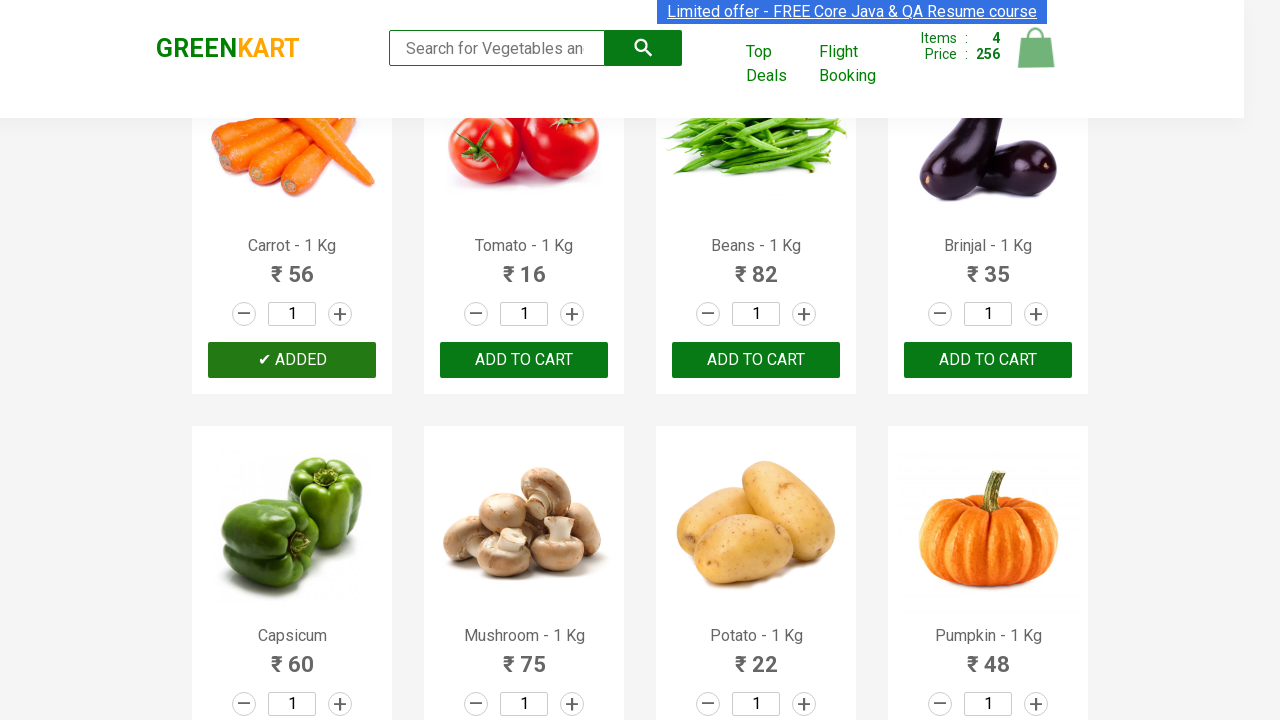

All 4 vegetable items successfully added to cart
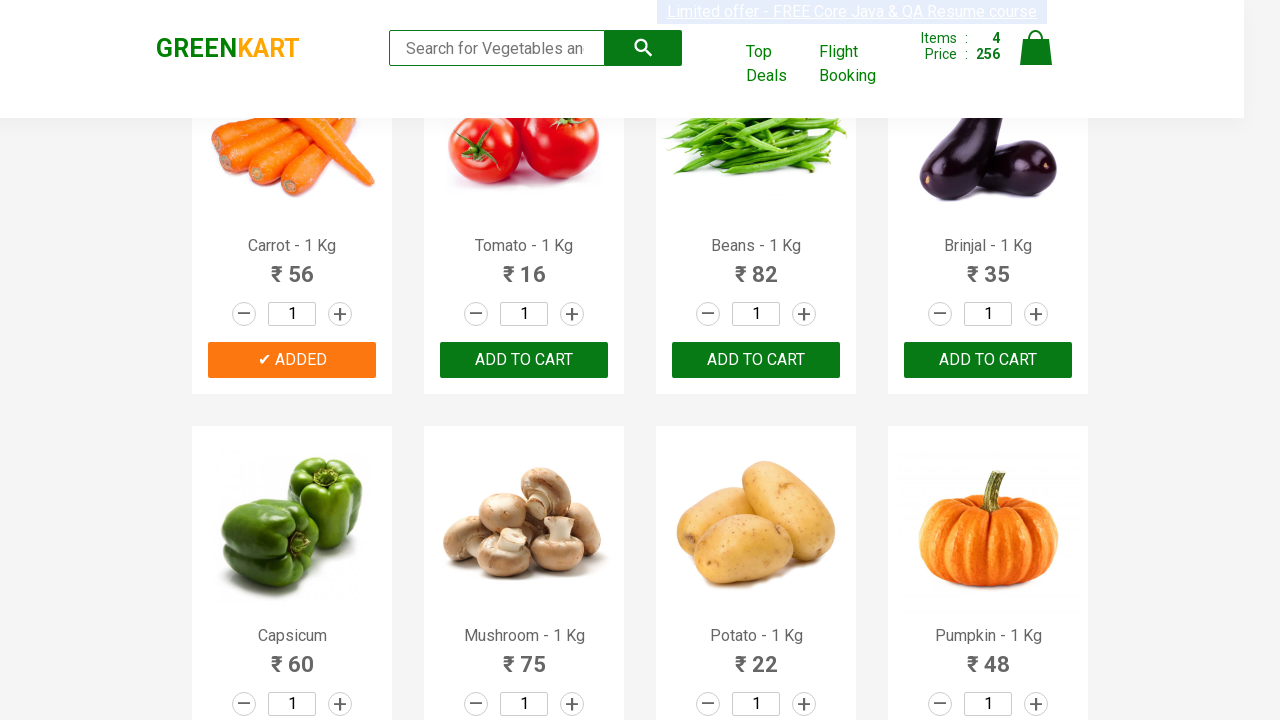

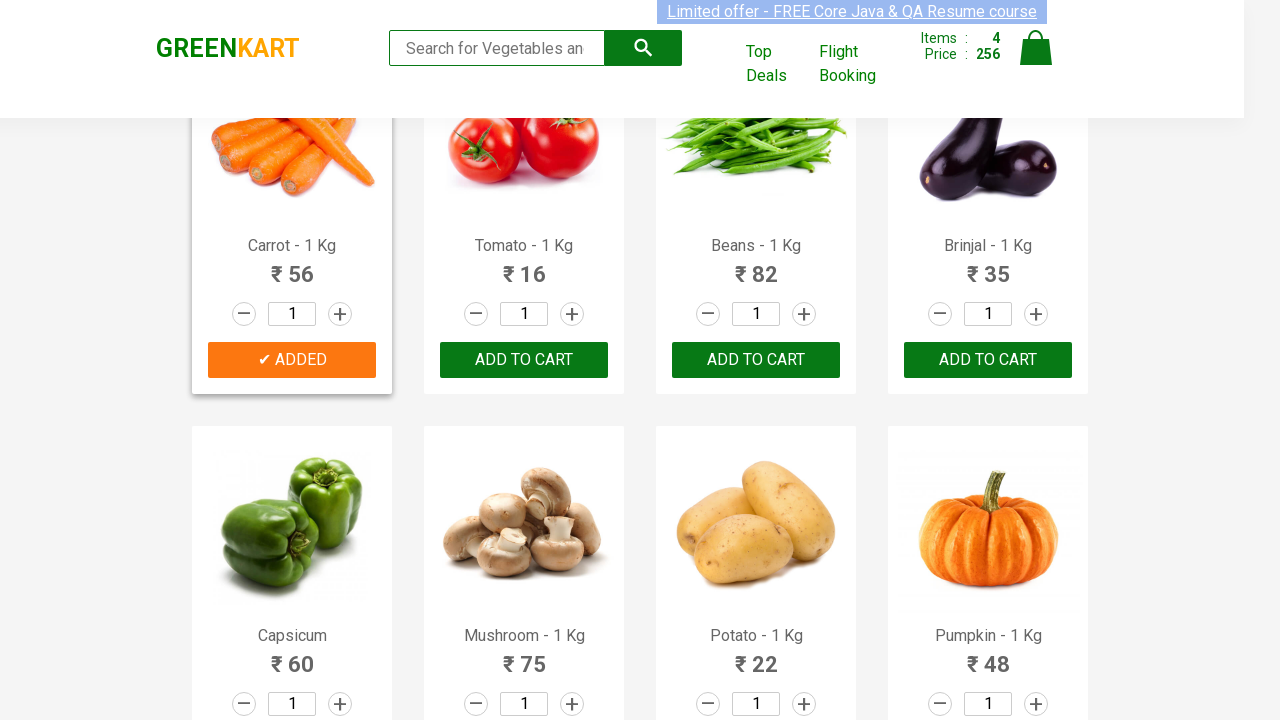